Tests the forgot password navigation flow by clicking the "Forgot your password" link on the login page and verifying that the Reset Password page is displayed correctly.

Starting URL: https://opensource-demo.orangehrmlive.com/

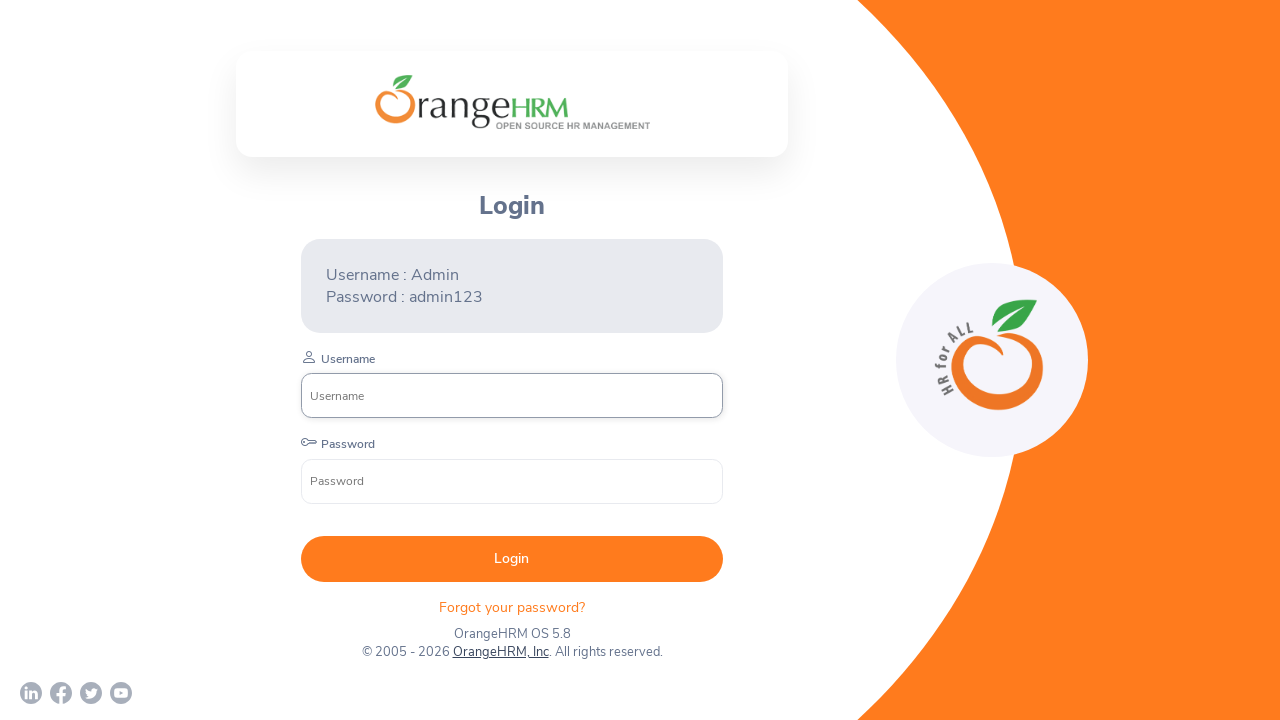

Navigated to OrangeHRM login page
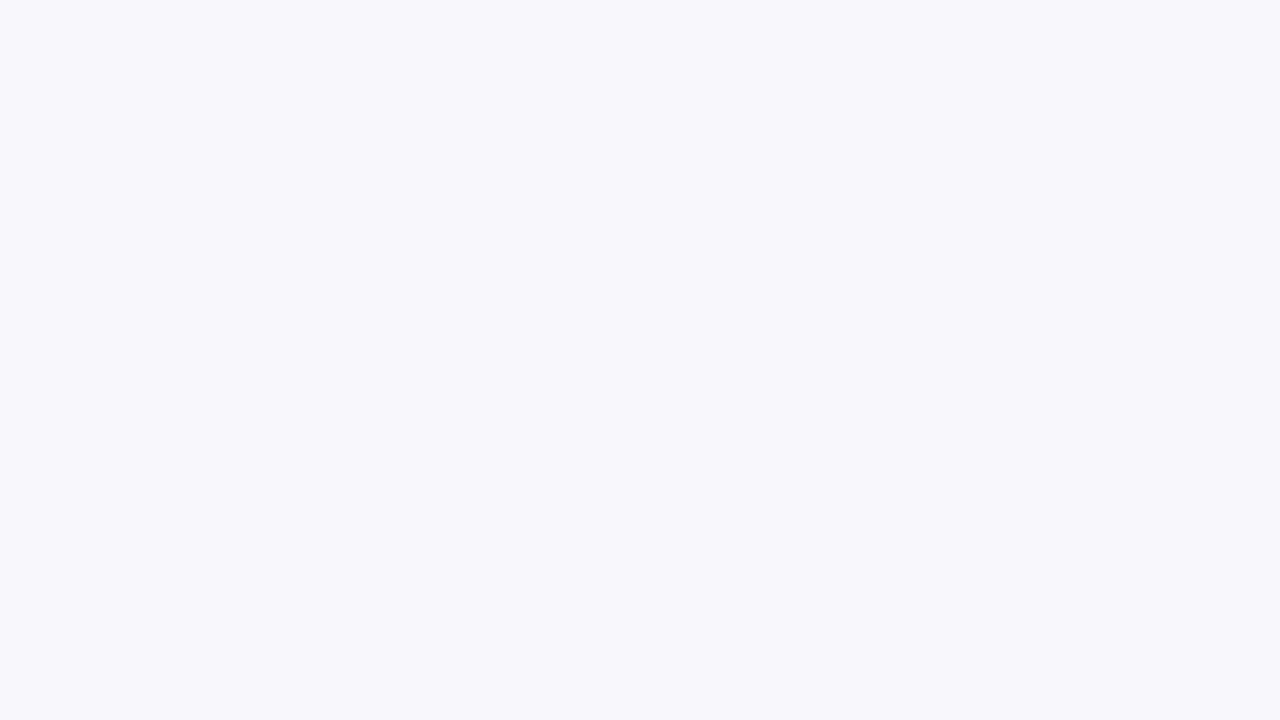

Clicked on 'Forgot your password' link at (512, 606) on xpath=//p[@class='oxd-text oxd-text--p orangehrm-login-forgot-header']
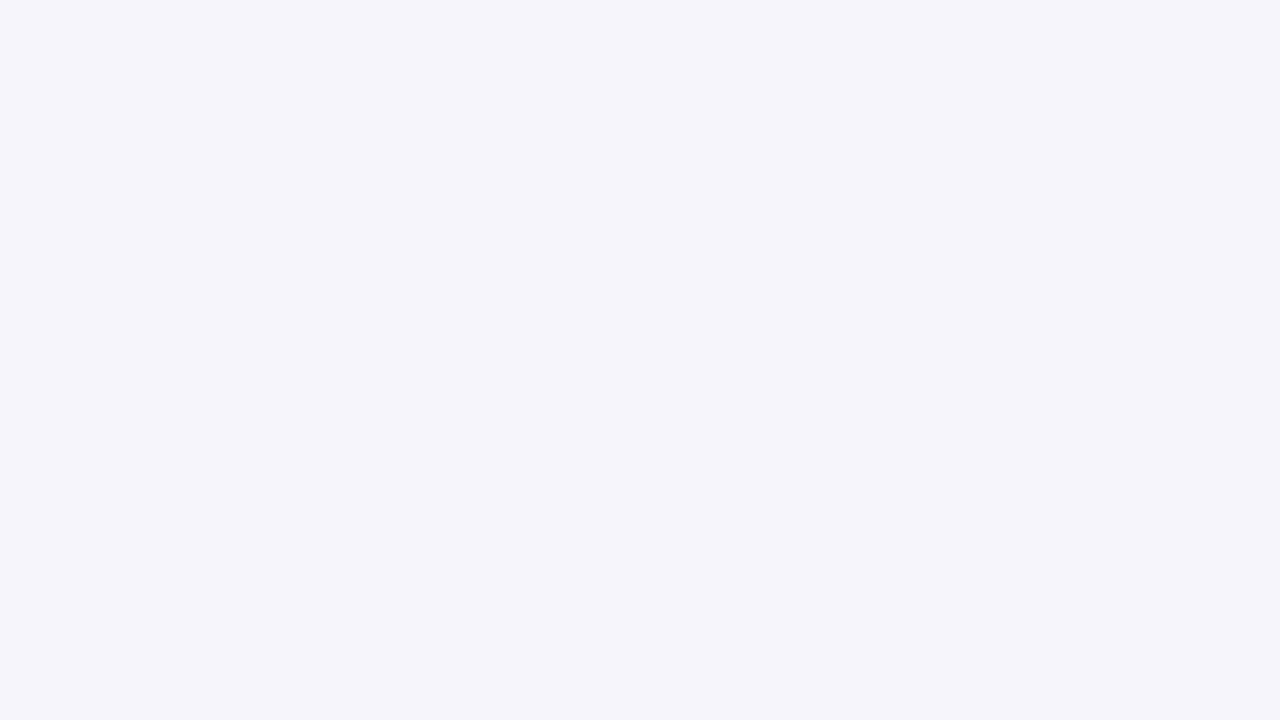

Reset Password page title element loaded
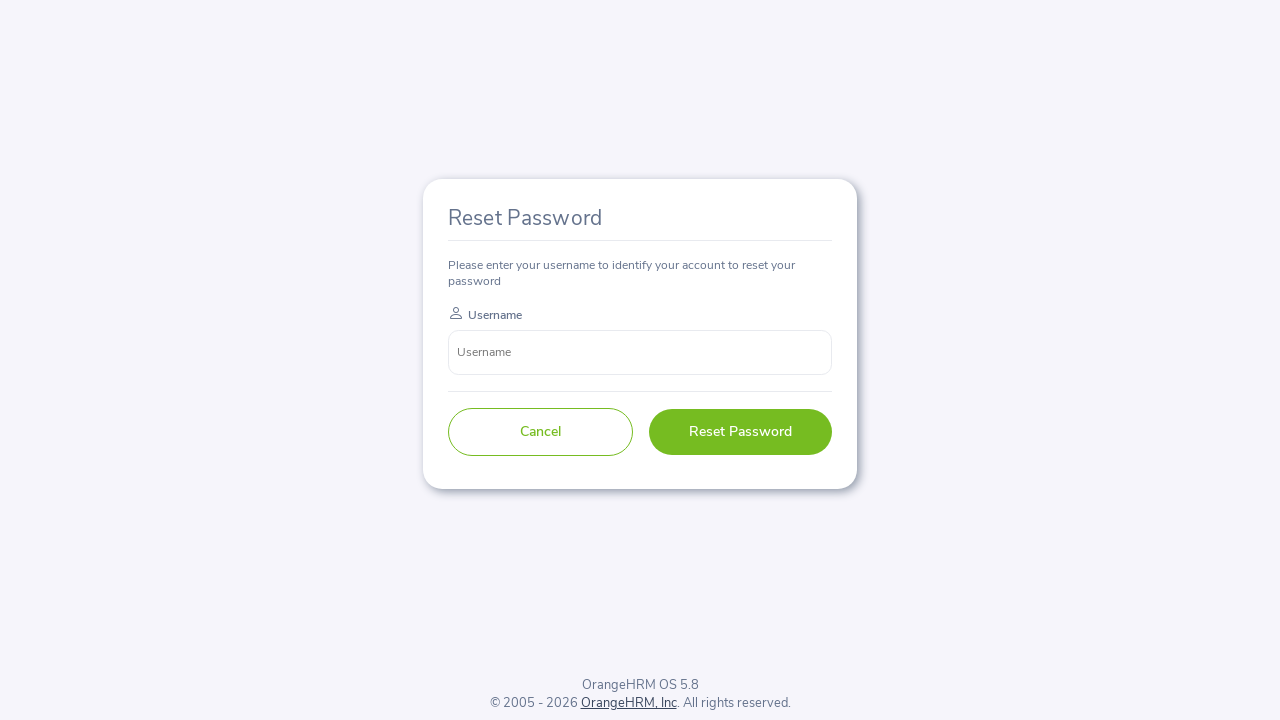

Verified 'Reset Password' title is displayed correctly
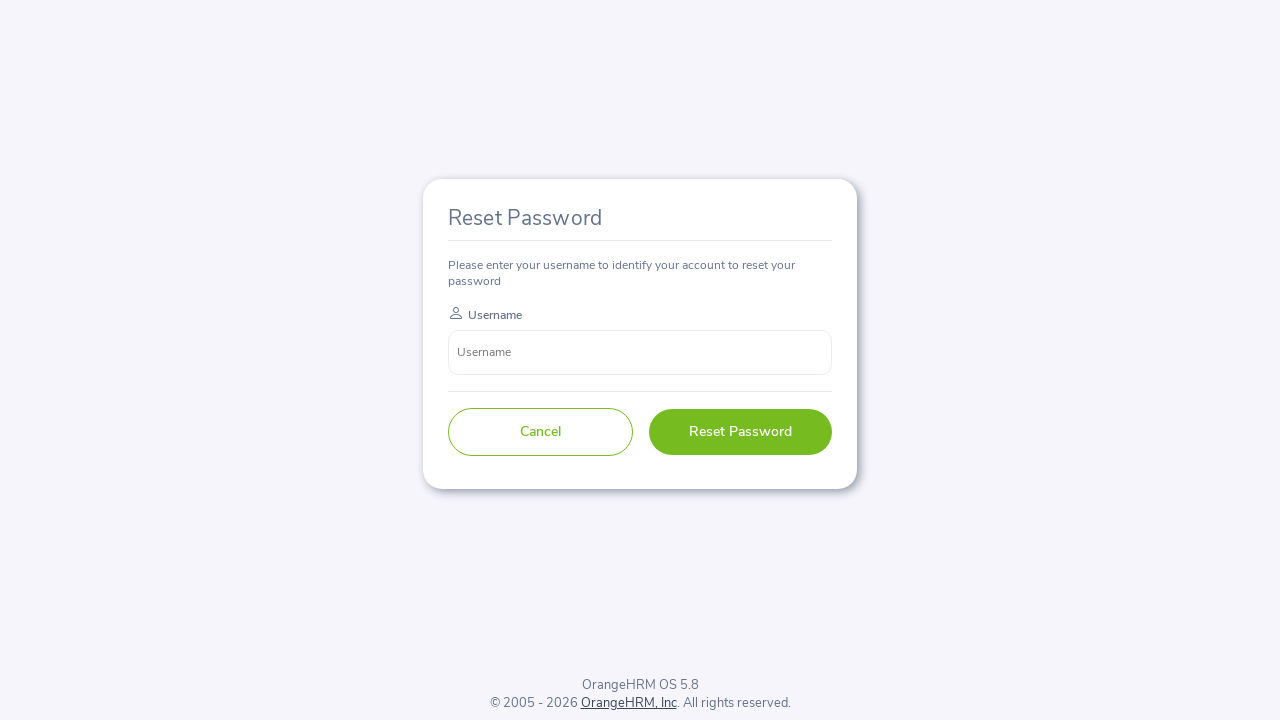

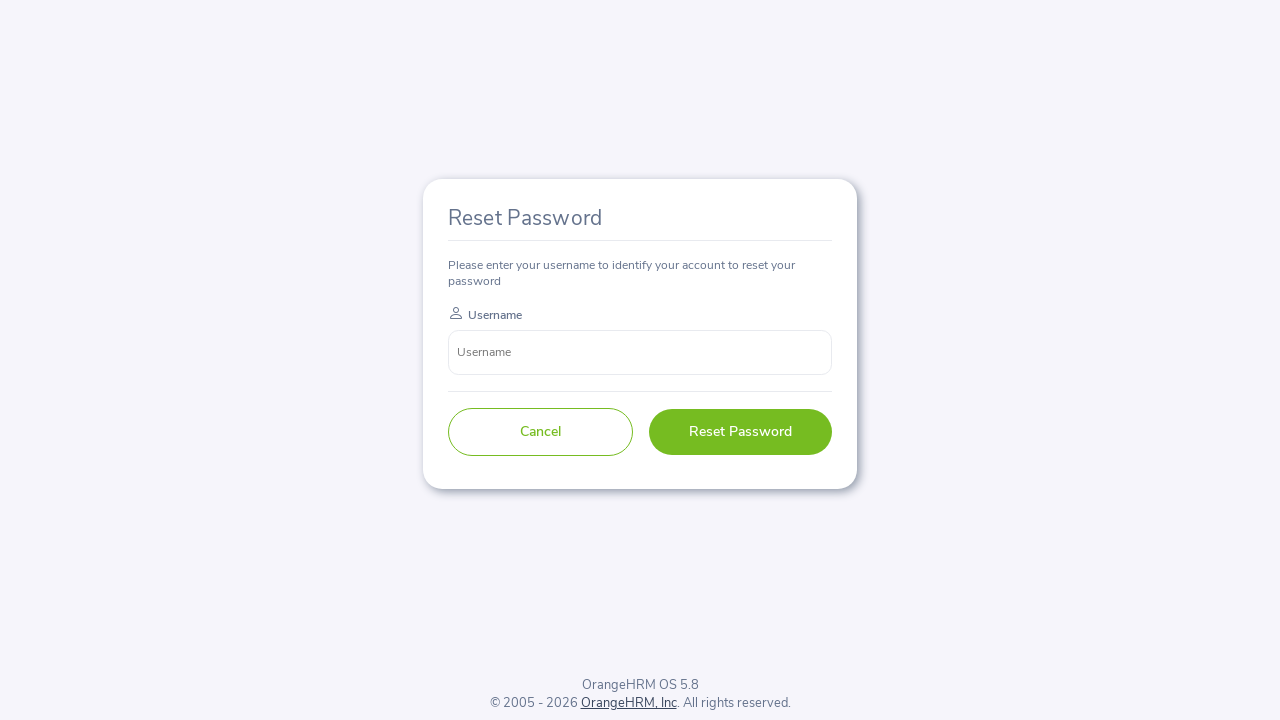